Tests custom dropdown selection functionality by opening a gender dropdown and selecting the "Female" option

Starting URL: https://semantic-ui.com/modules/dropdown.html

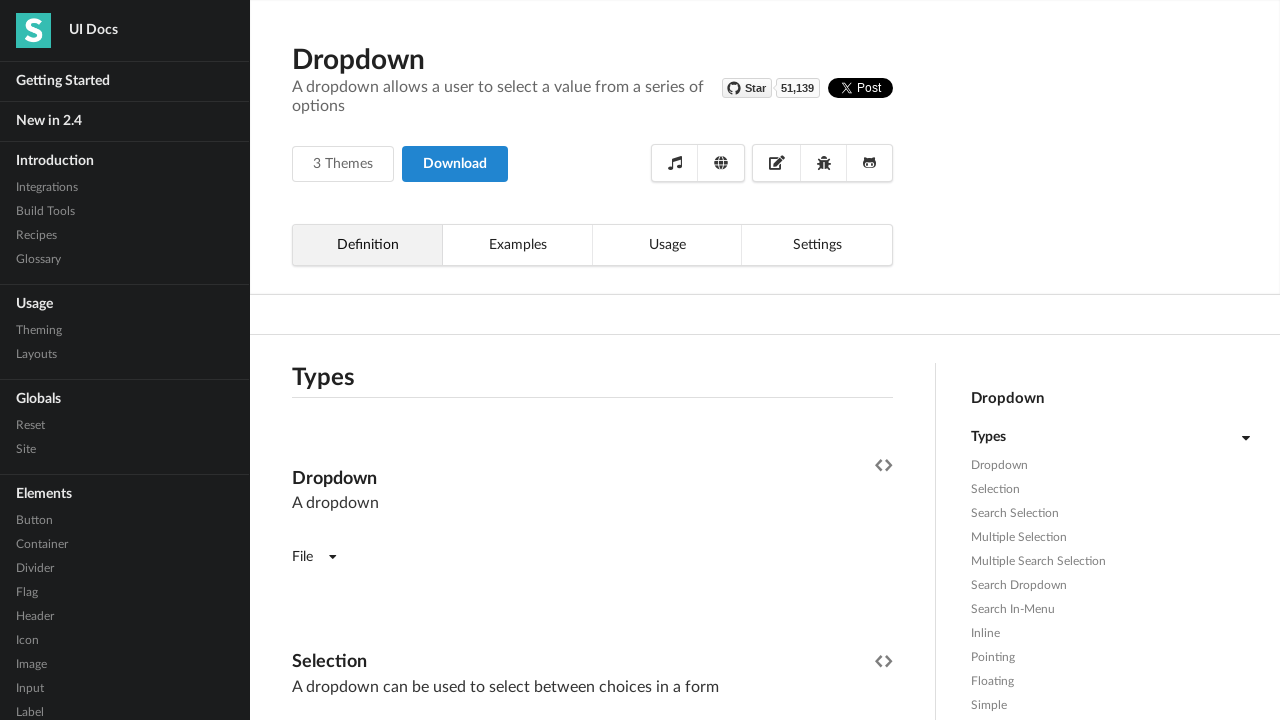

Clicked on gender dropdown to open it at (390, 361) on (//div[contains(@class,'selection')])[1]
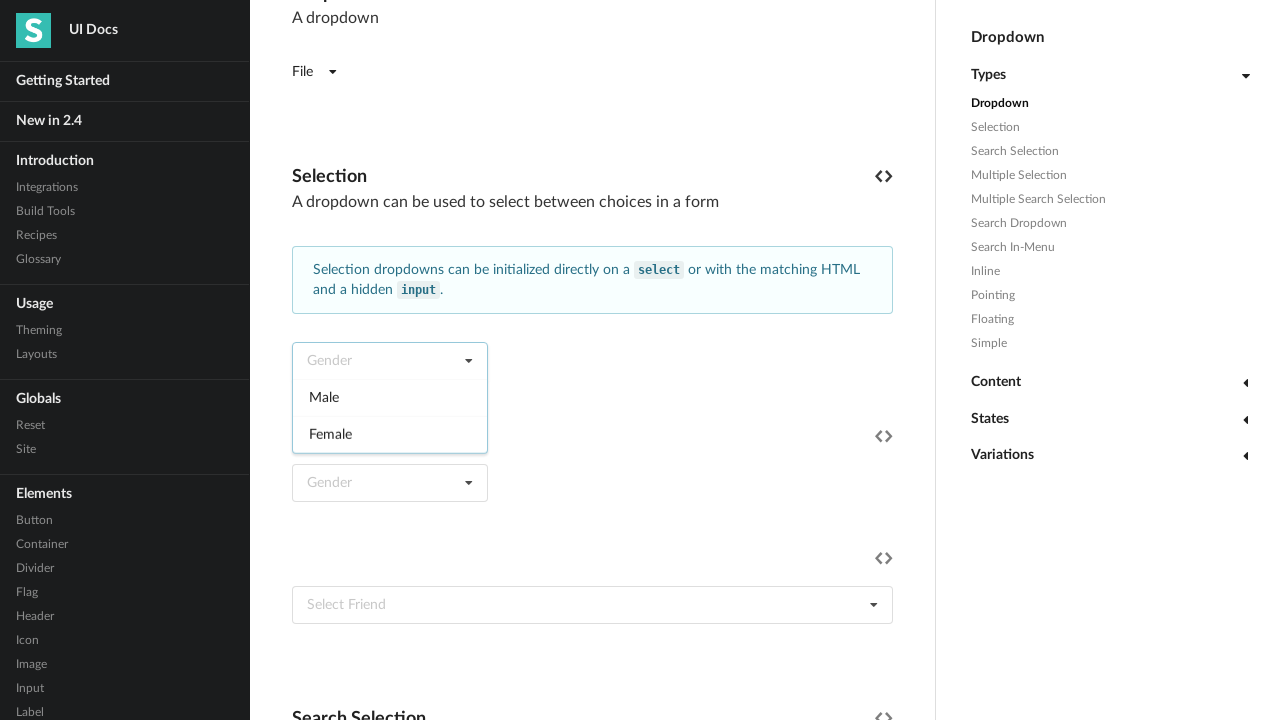

Dropdown items loaded and became visible
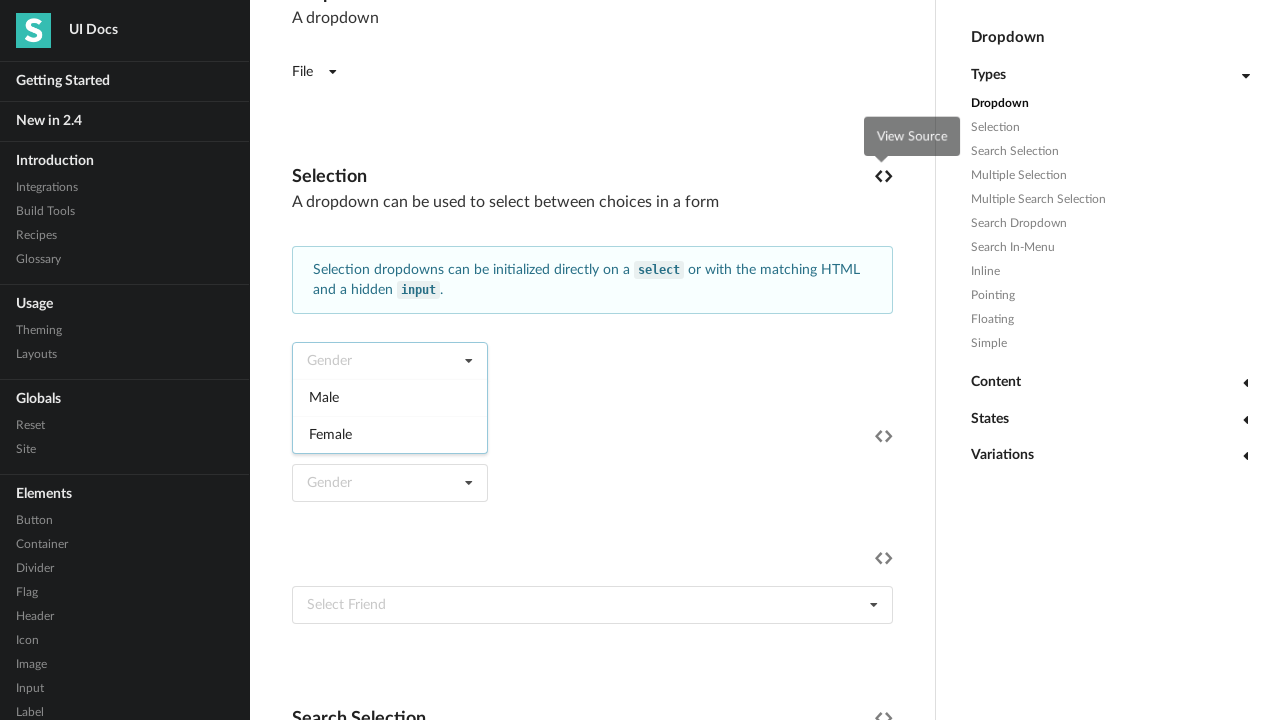

Selected 'Female' option from dropdown at (390, 434) on (//div[contains(@class,'selection')])[1]//div[@class='item' and text()='Female']
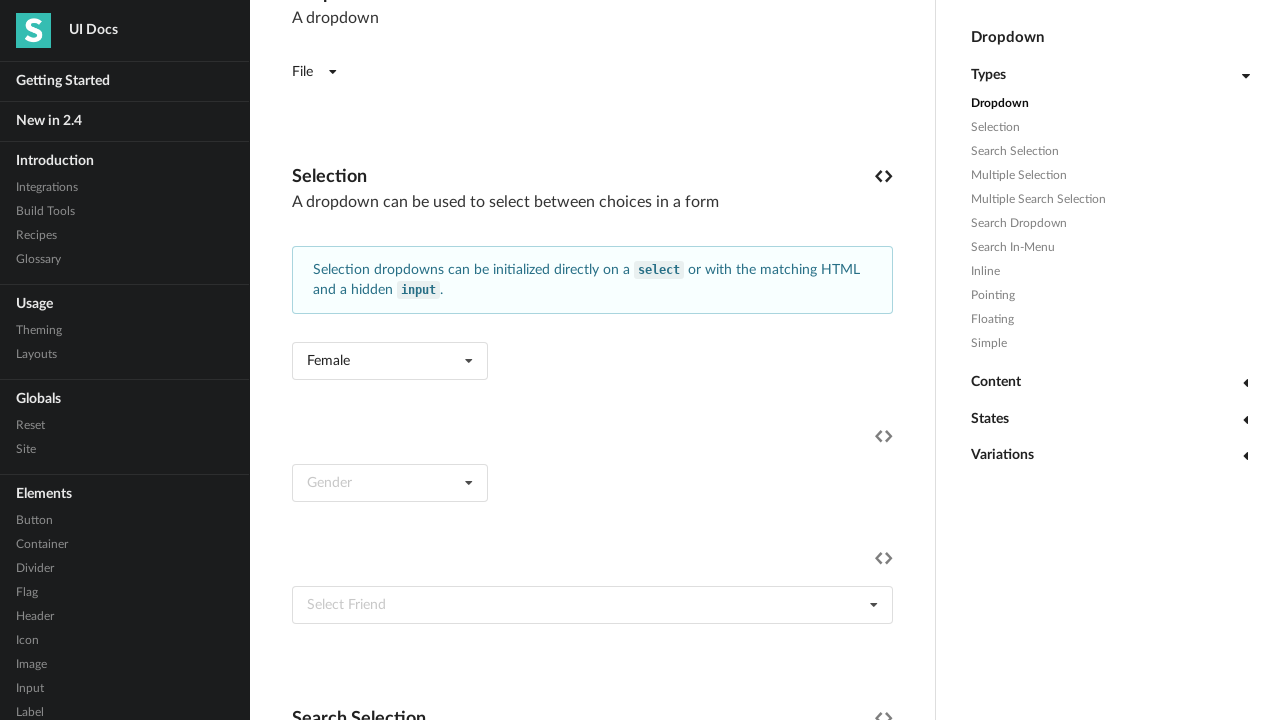

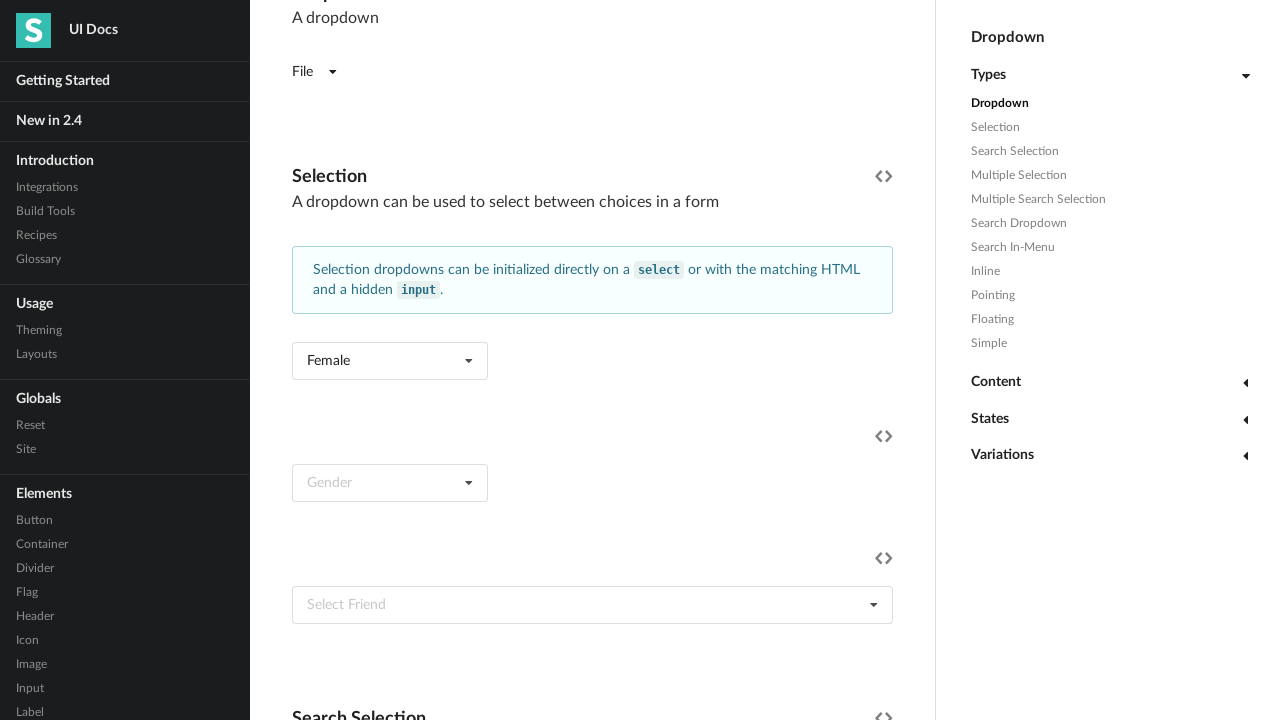